Tests input box interactions by typing values, adding values to existing input, and performing slow character-by-character typing

Starting URL: https://the-internet.herokuapp.com

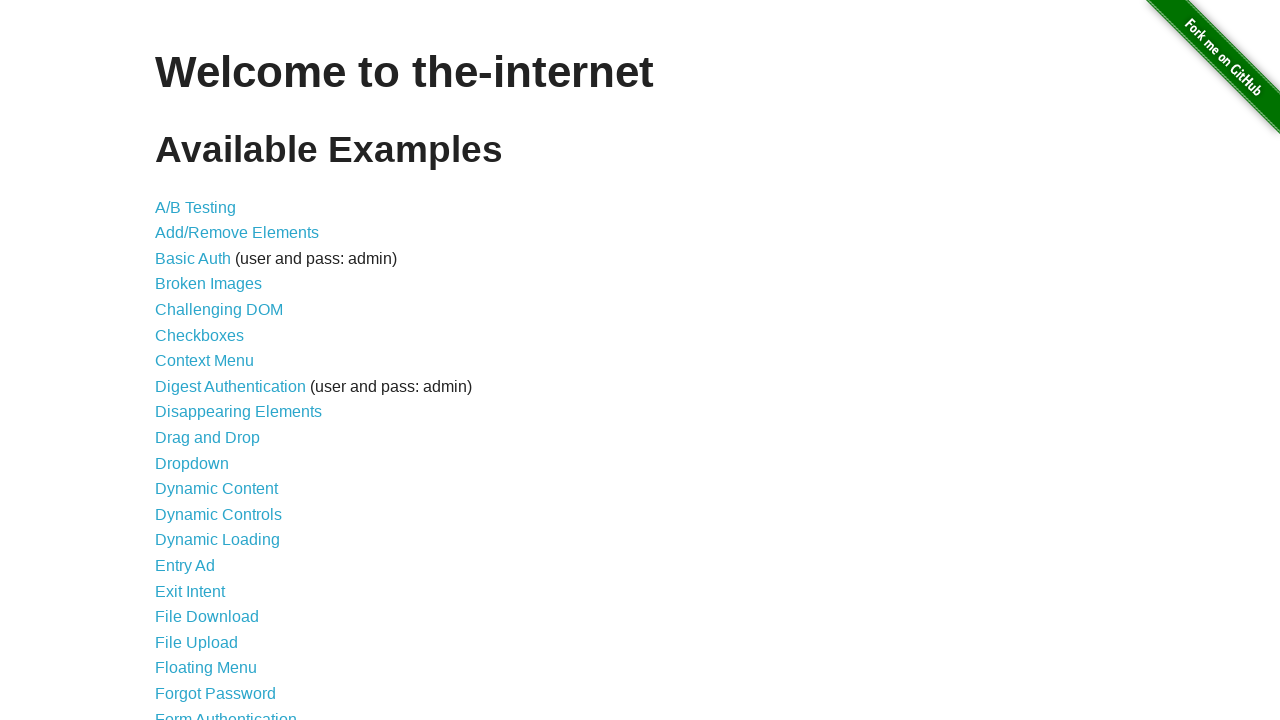

Clicked on Inputs link at (176, 361) on a:has-text('Inputs')
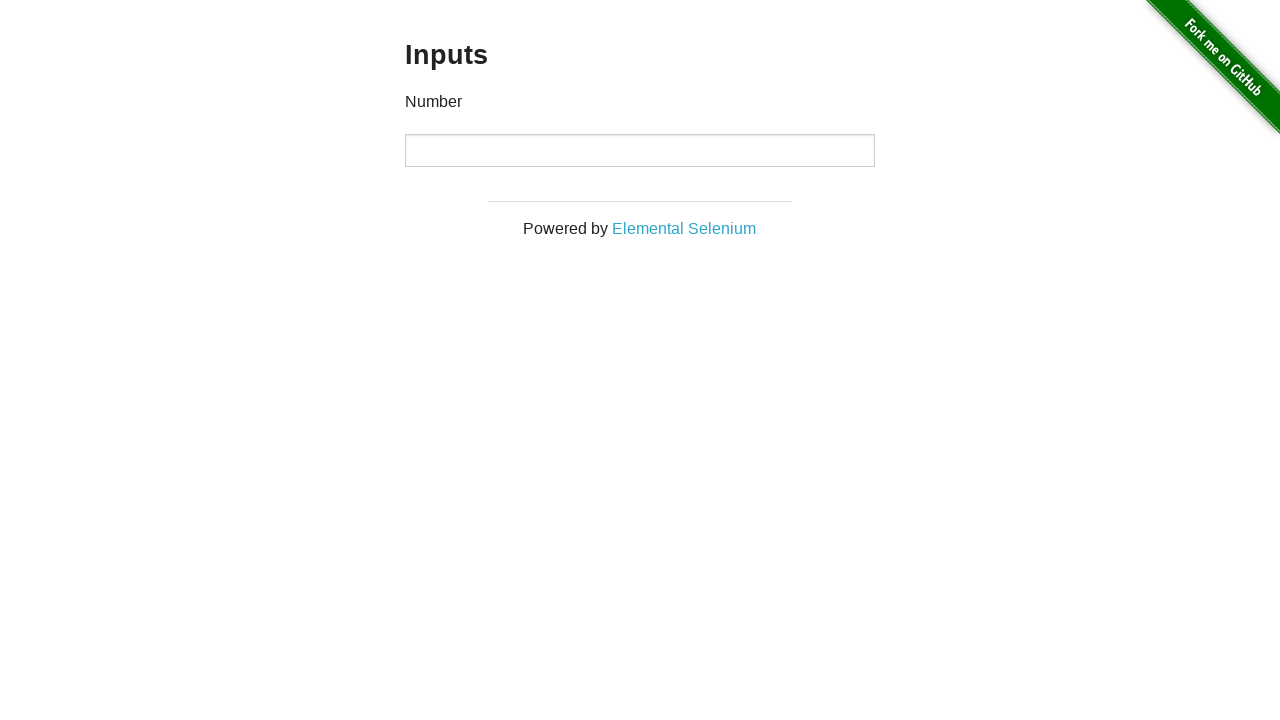

Input box appeared and is ready
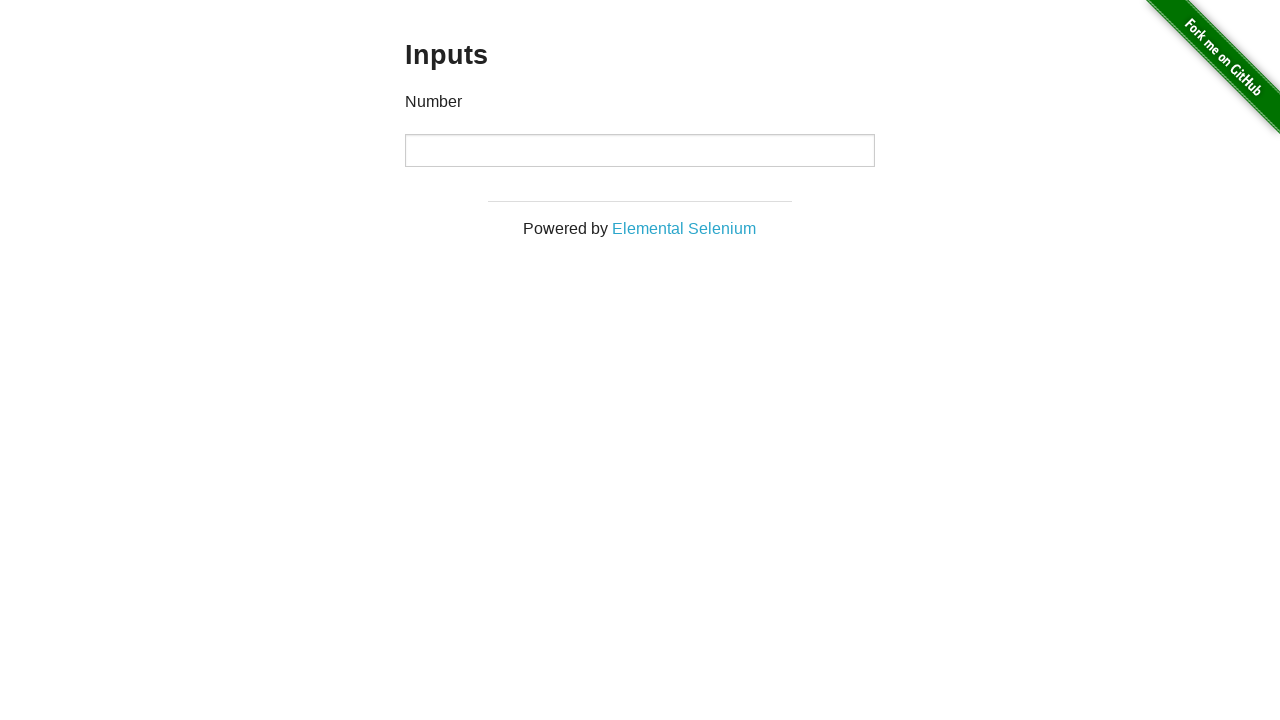

Filled input box with '12345' on input[type='number']
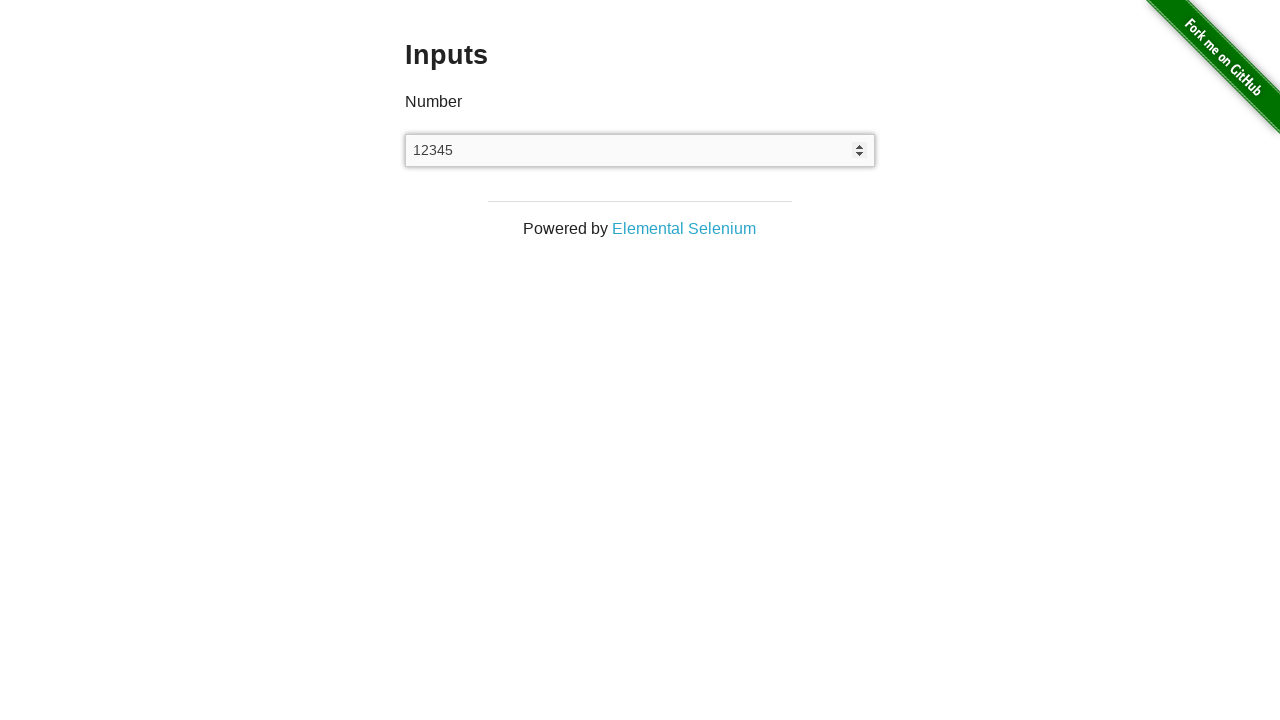

Filled input box with '1234556789' on input[type='number']
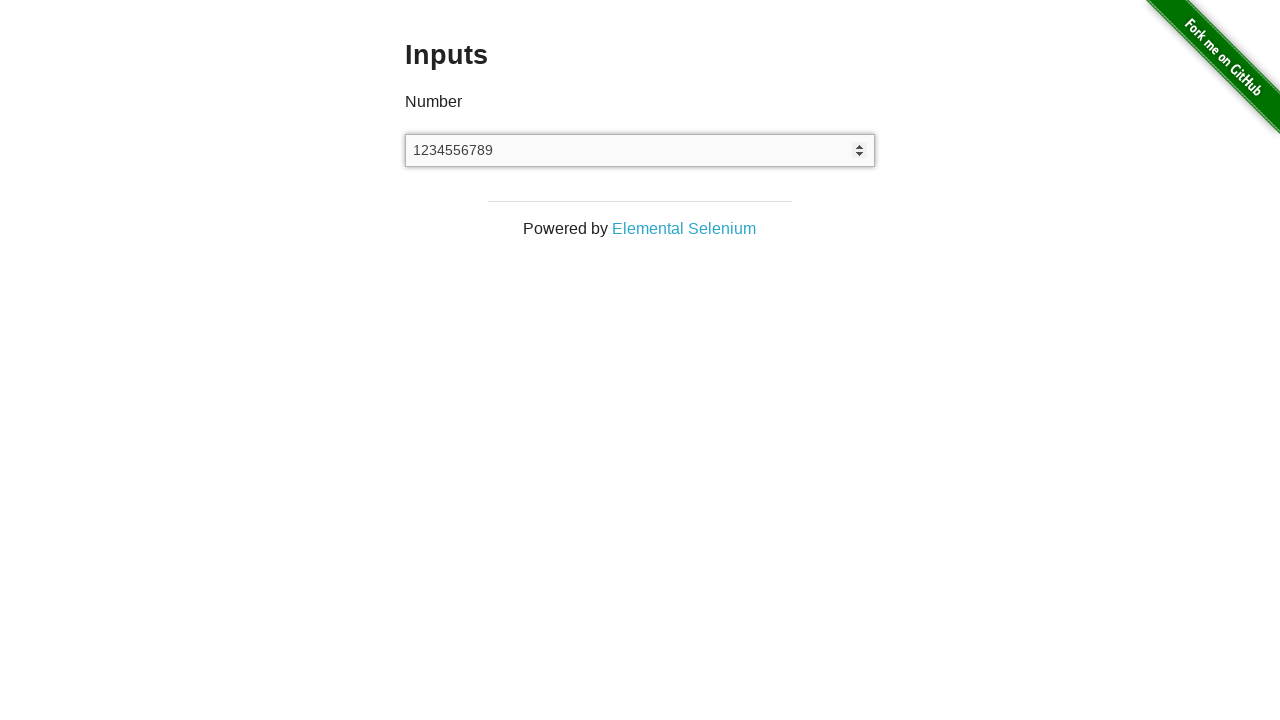

Cleared input box on input[type='number']
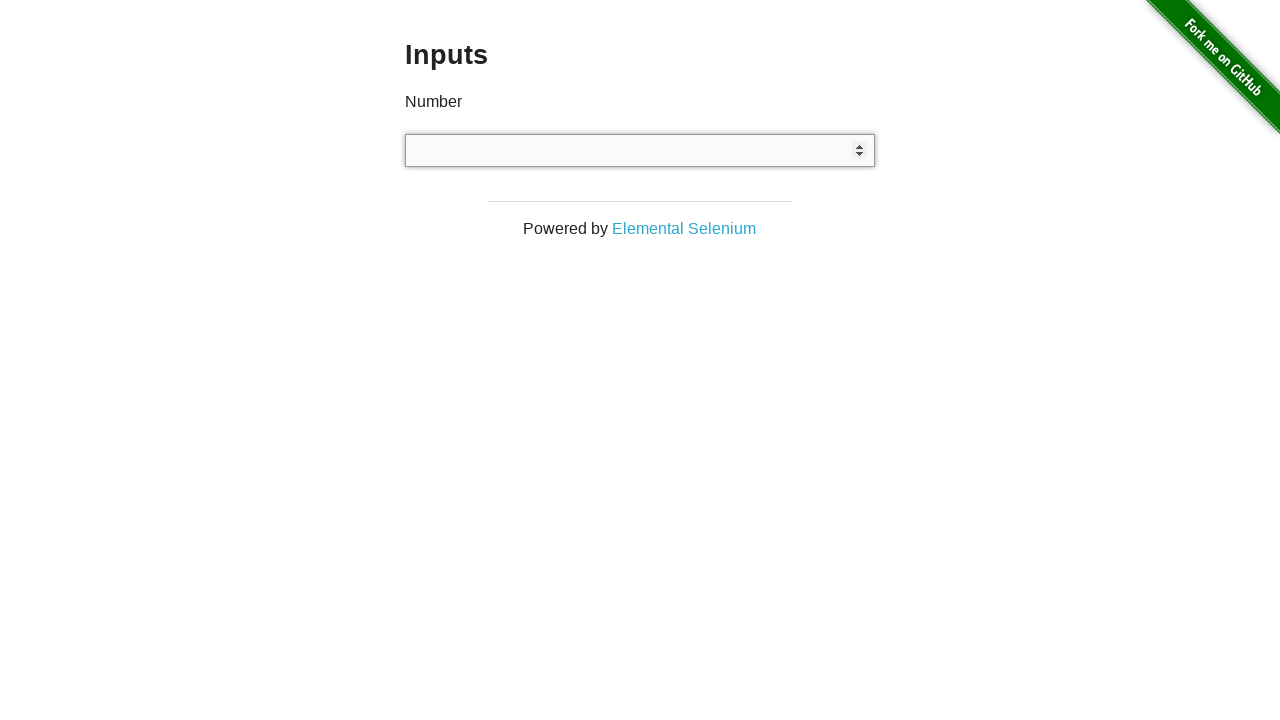

Typed character '9' slowly on input[type='number']
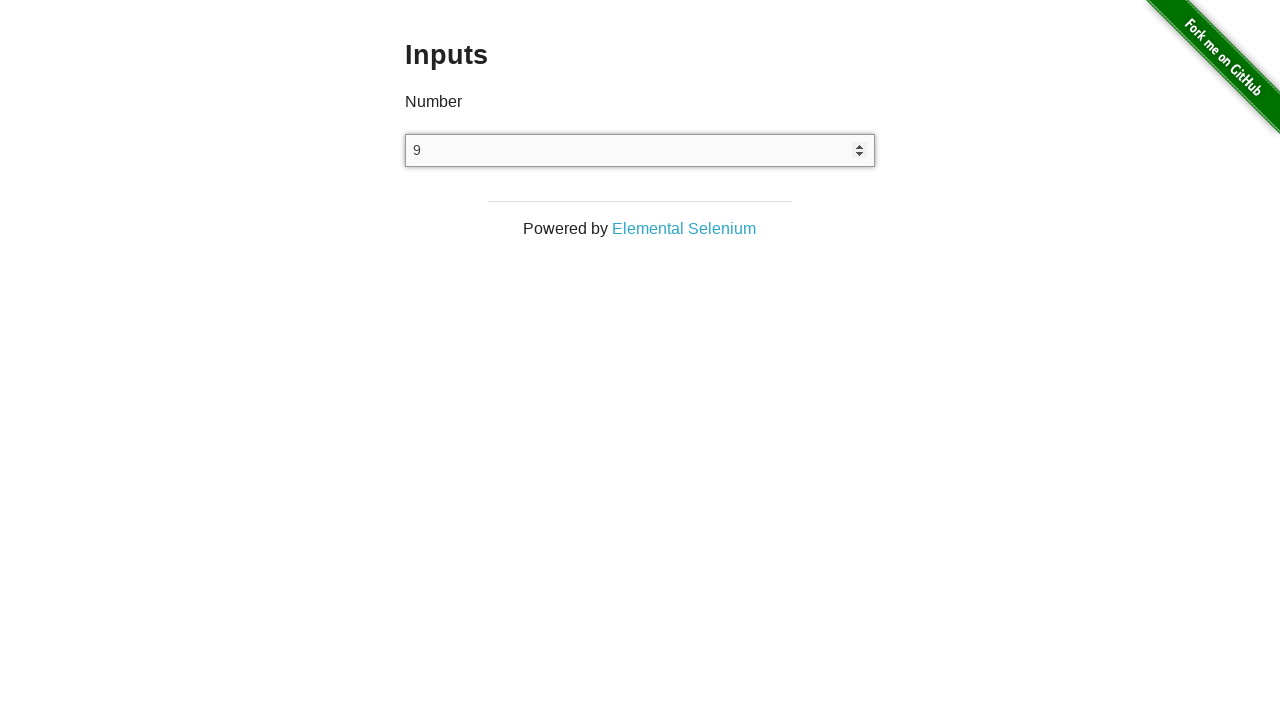

Waited 500ms after typing '9'
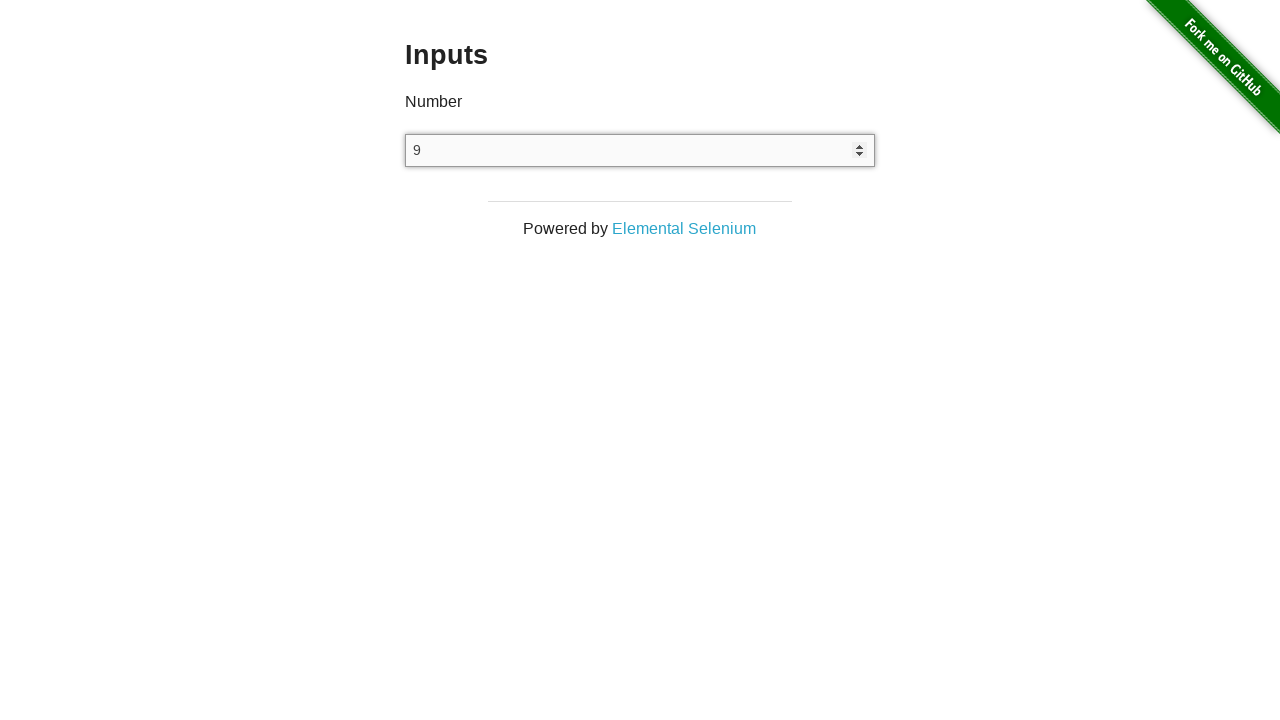

Typed character '9' slowly on input[type='number']
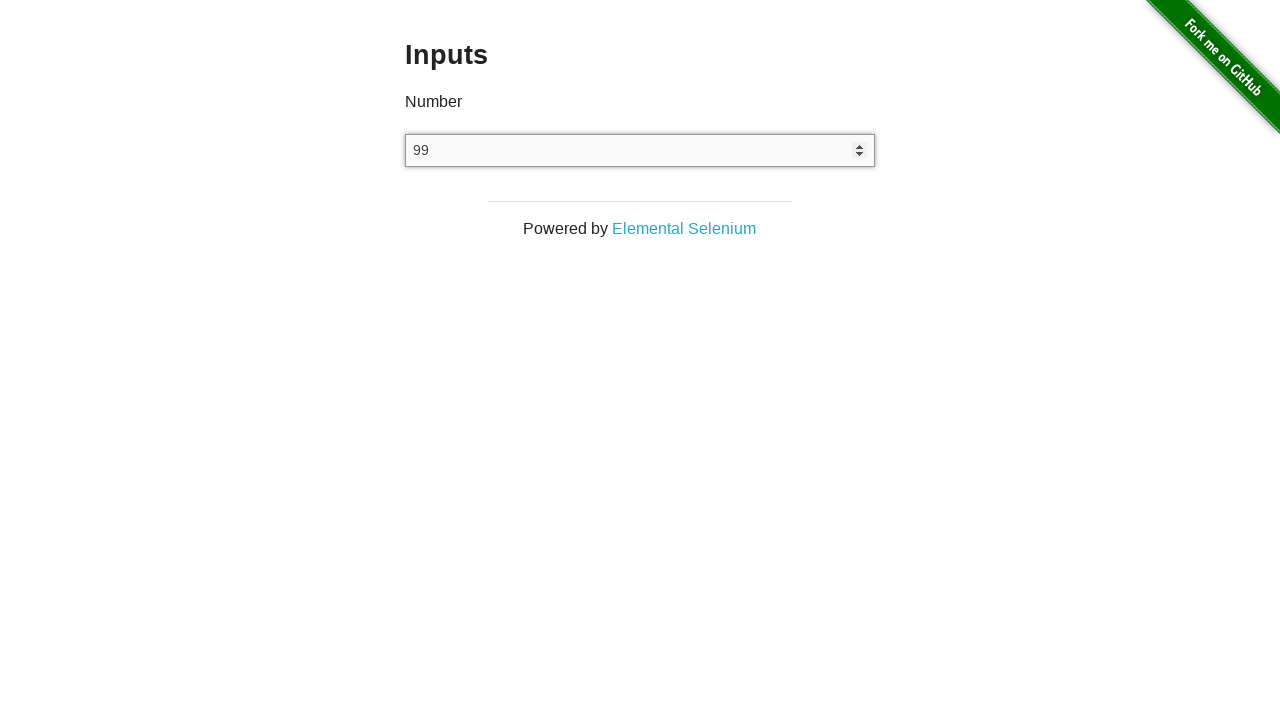

Waited 500ms after typing '9'
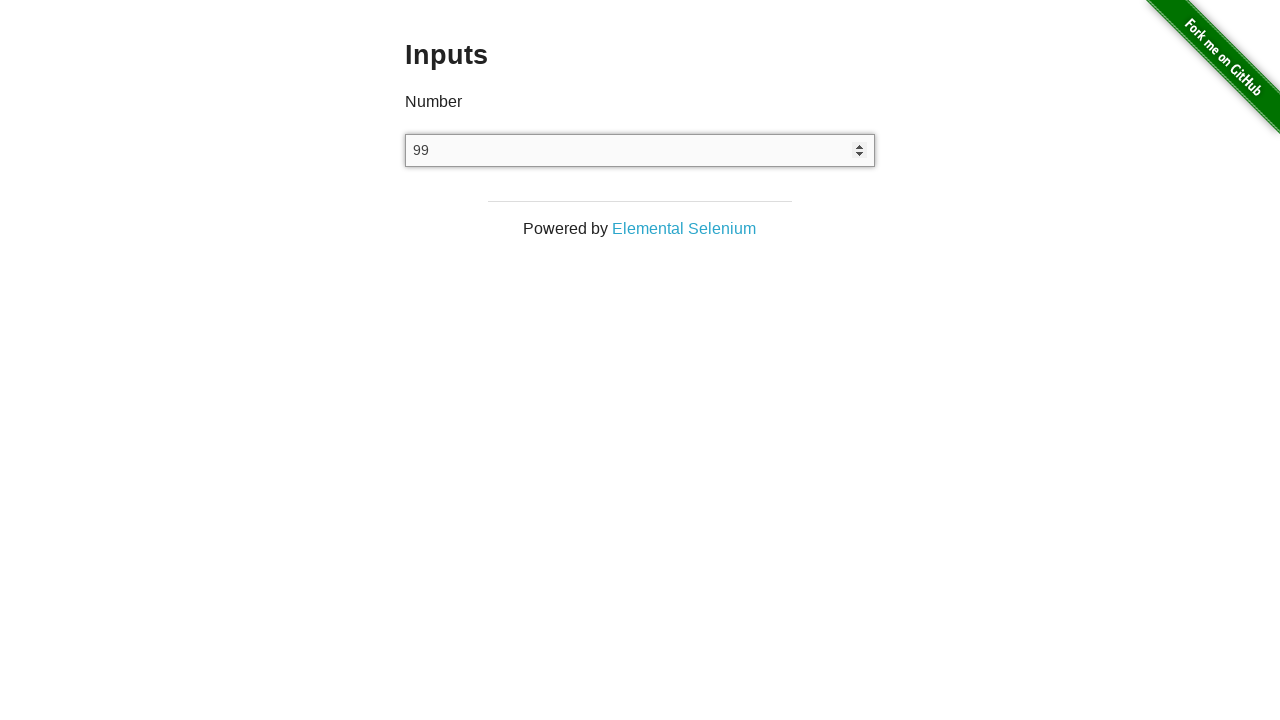

Typed character '9' slowly on input[type='number']
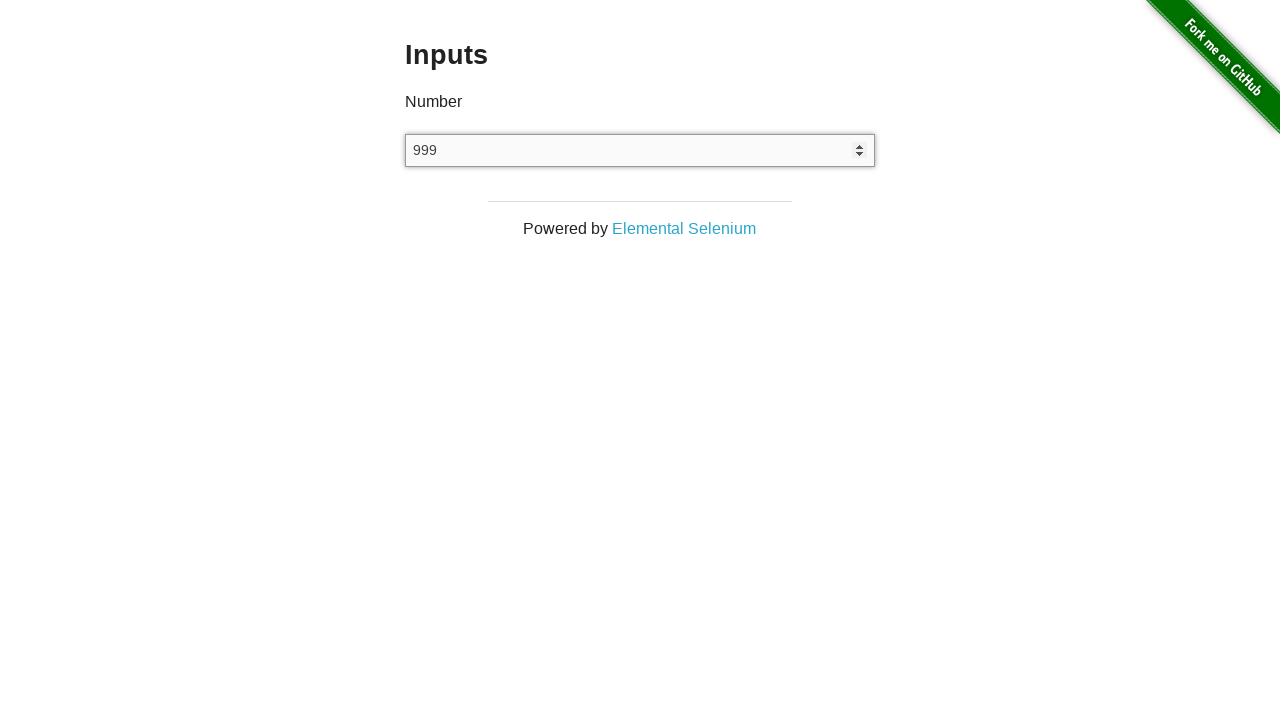

Waited 500ms after typing '9'
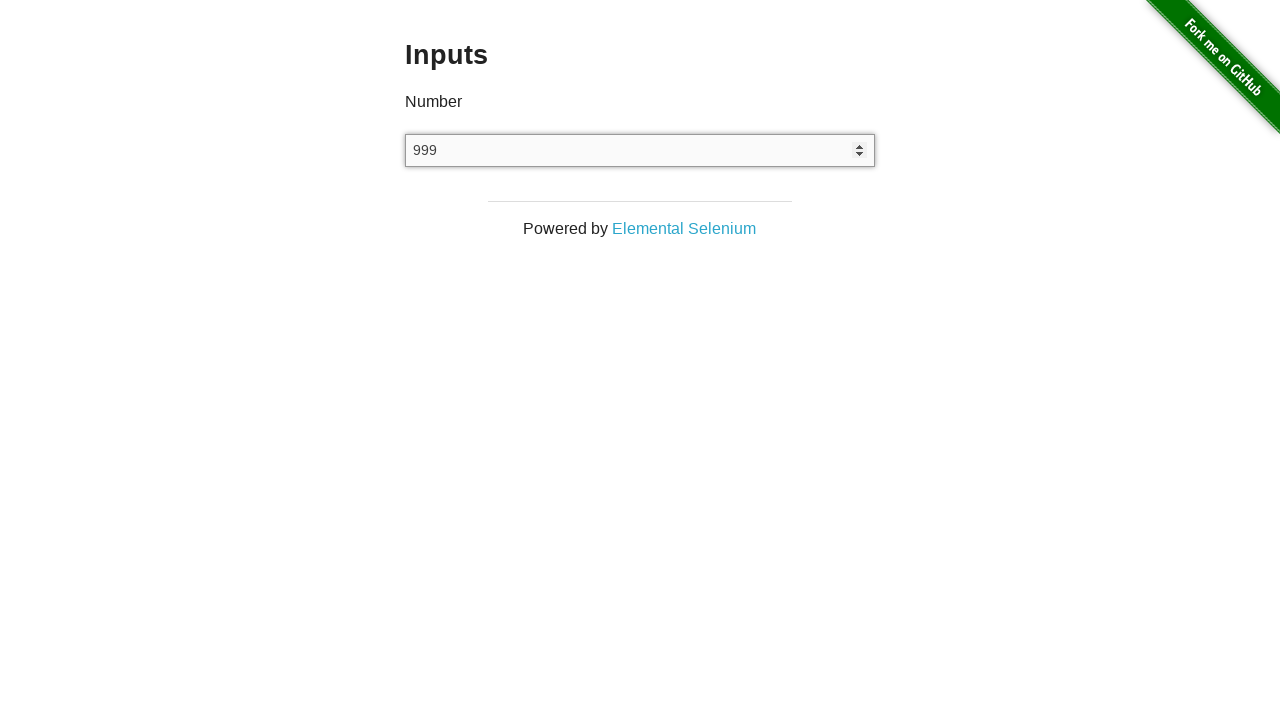

Typed character '9' slowly on input[type='number']
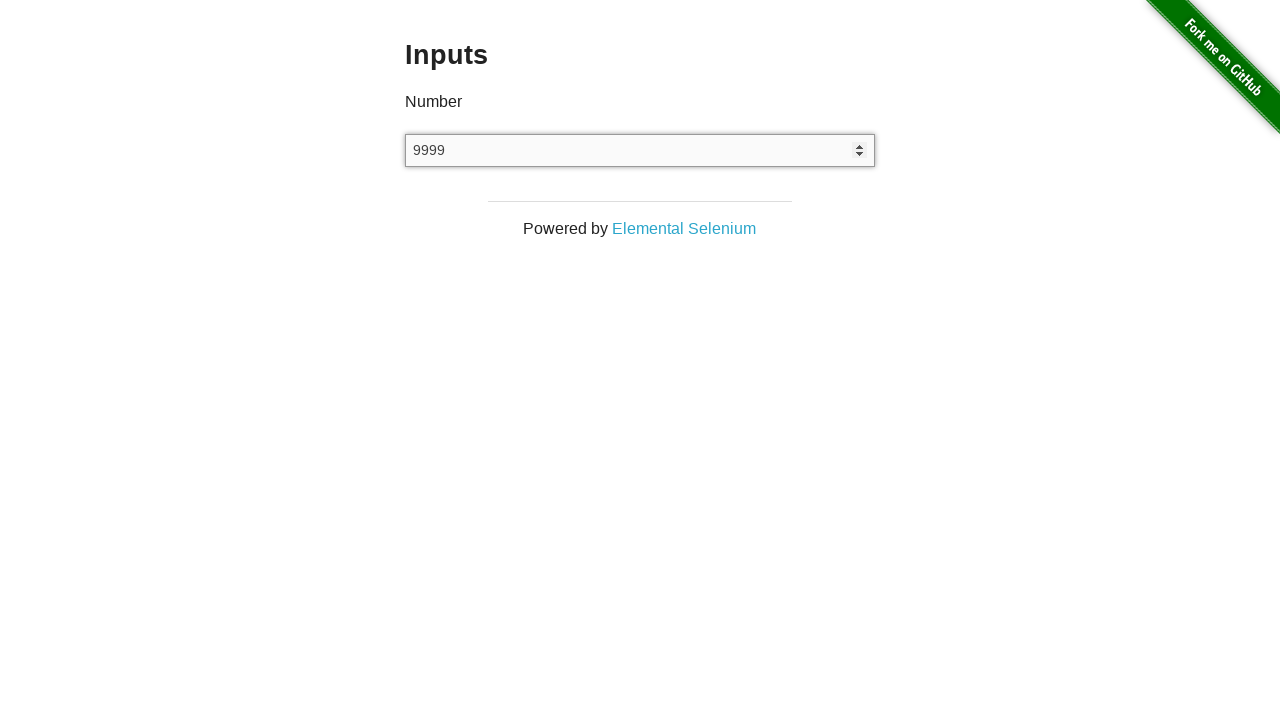

Waited 500ms after typing '9'
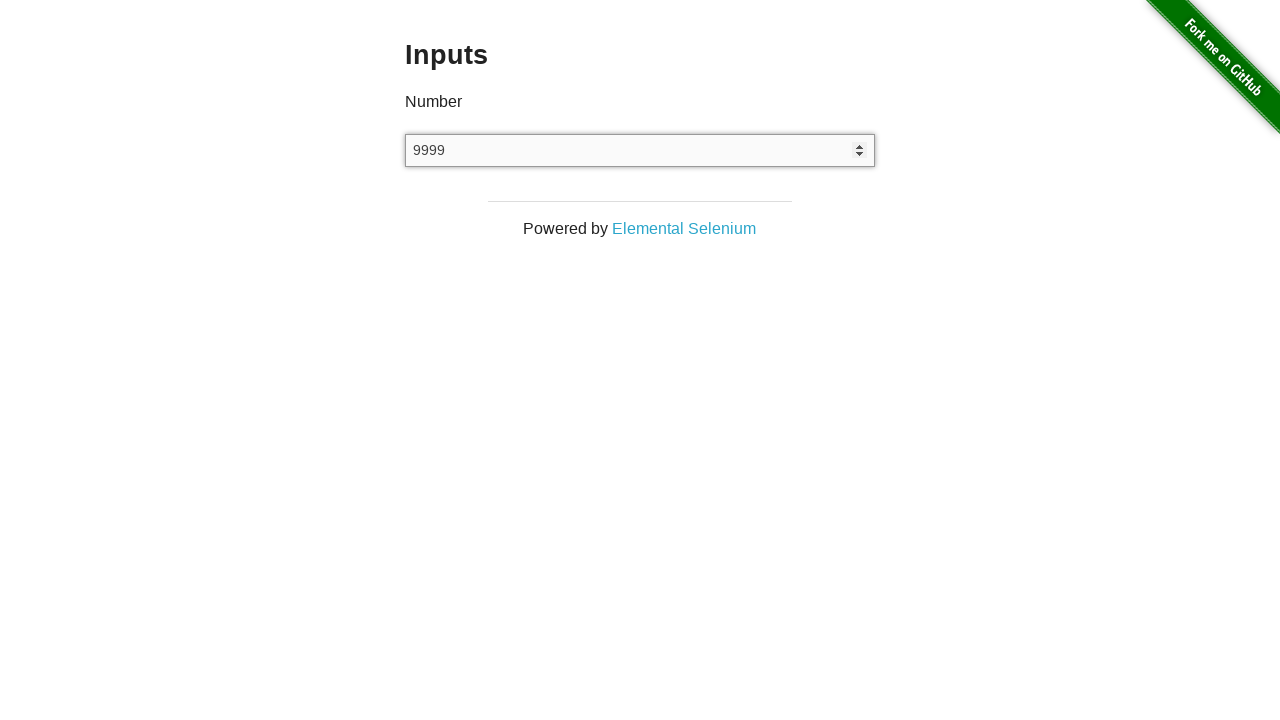

Typed character '9' slowly on input[type='number']
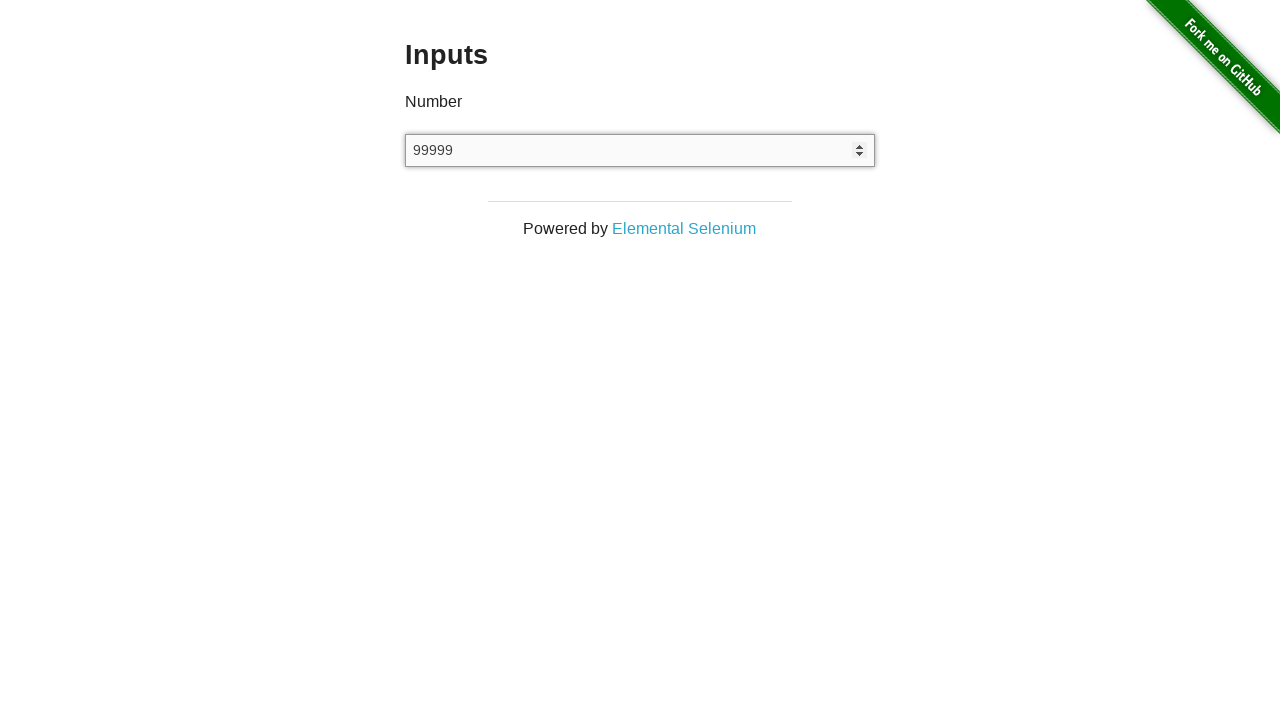

Waited 500ms after typing '9'
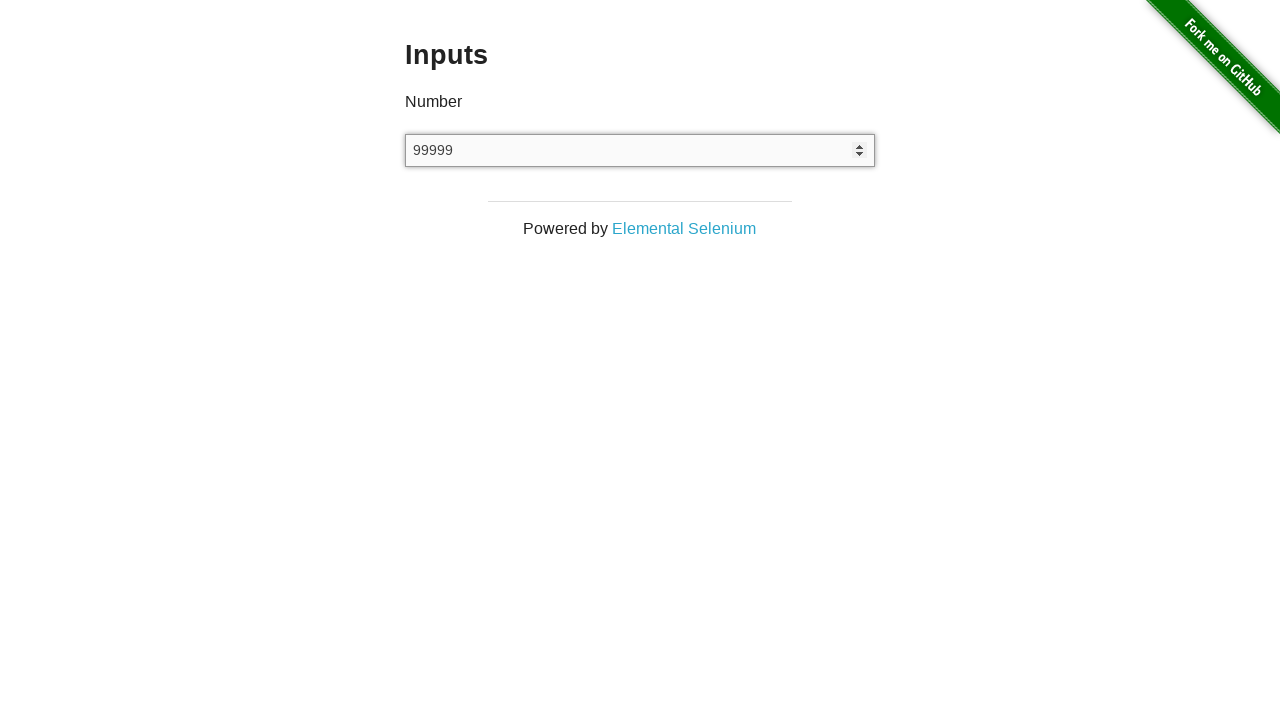

Navigated back to home page
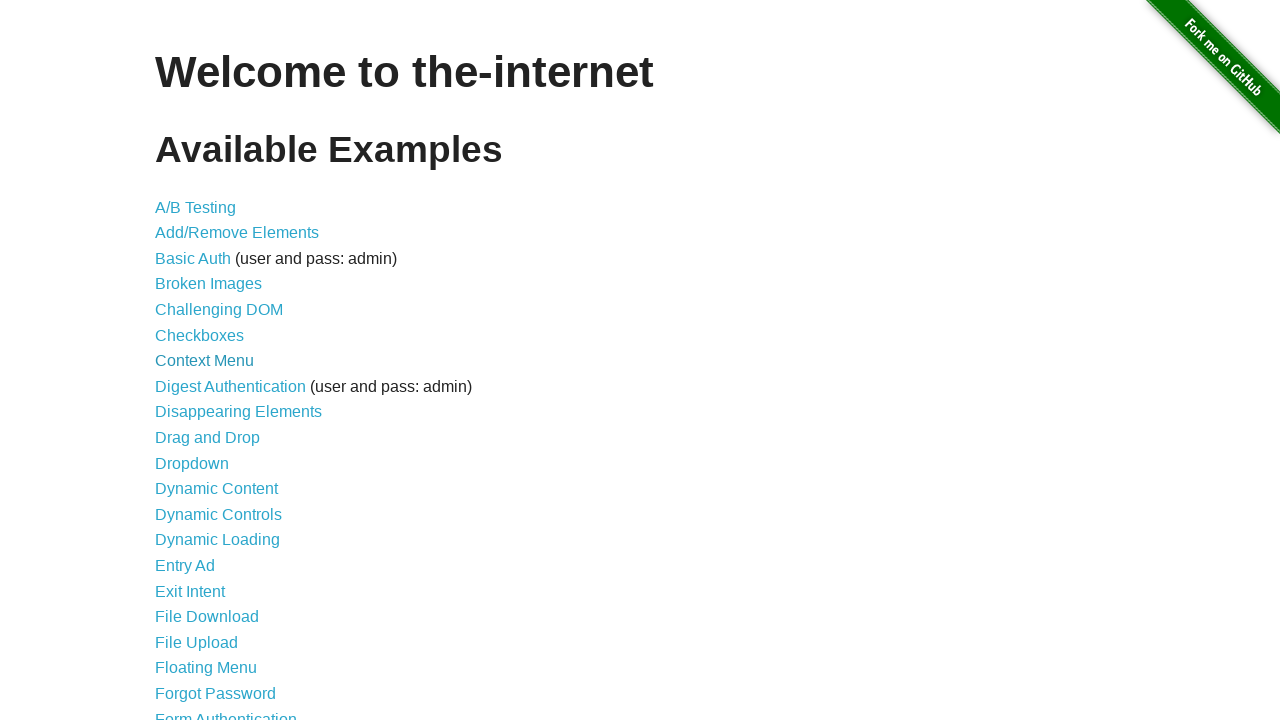

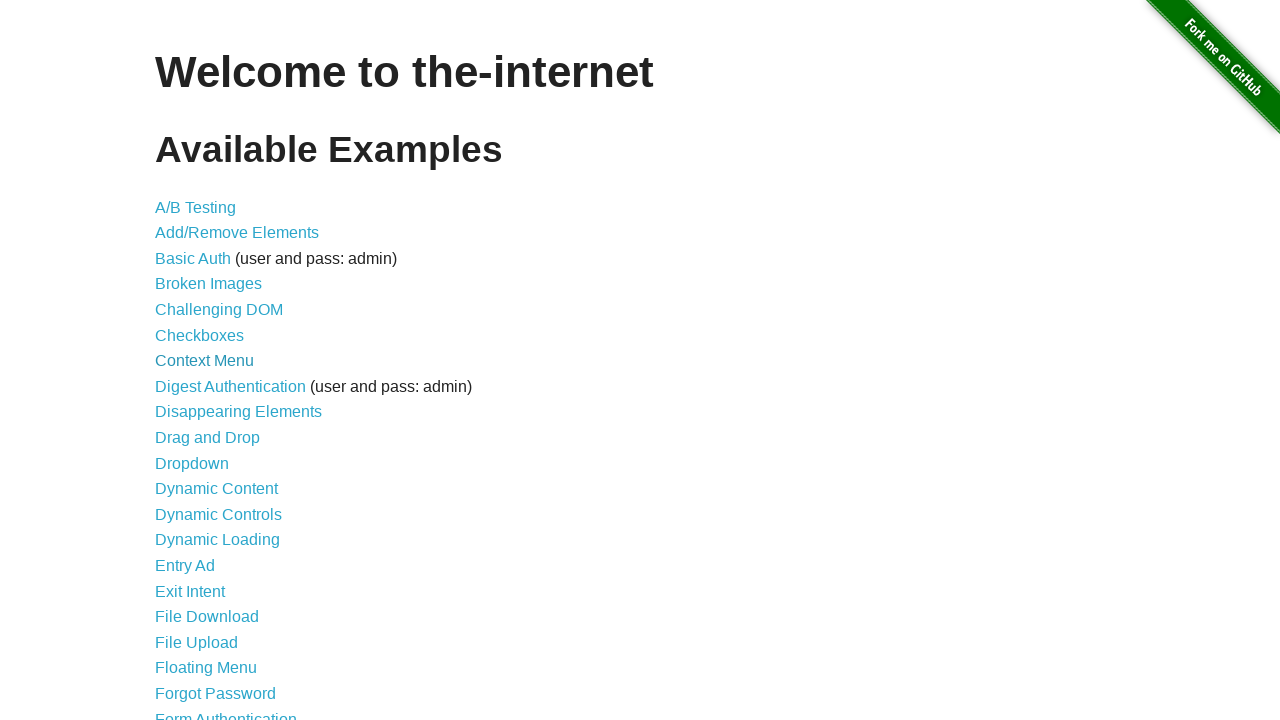